Tests JavaScript confirm dialog handling by clicking a button that triggers a confirm dialog and dismissing it

Starting URL: https://the-internet.herokuapp.com/javascript_alerts

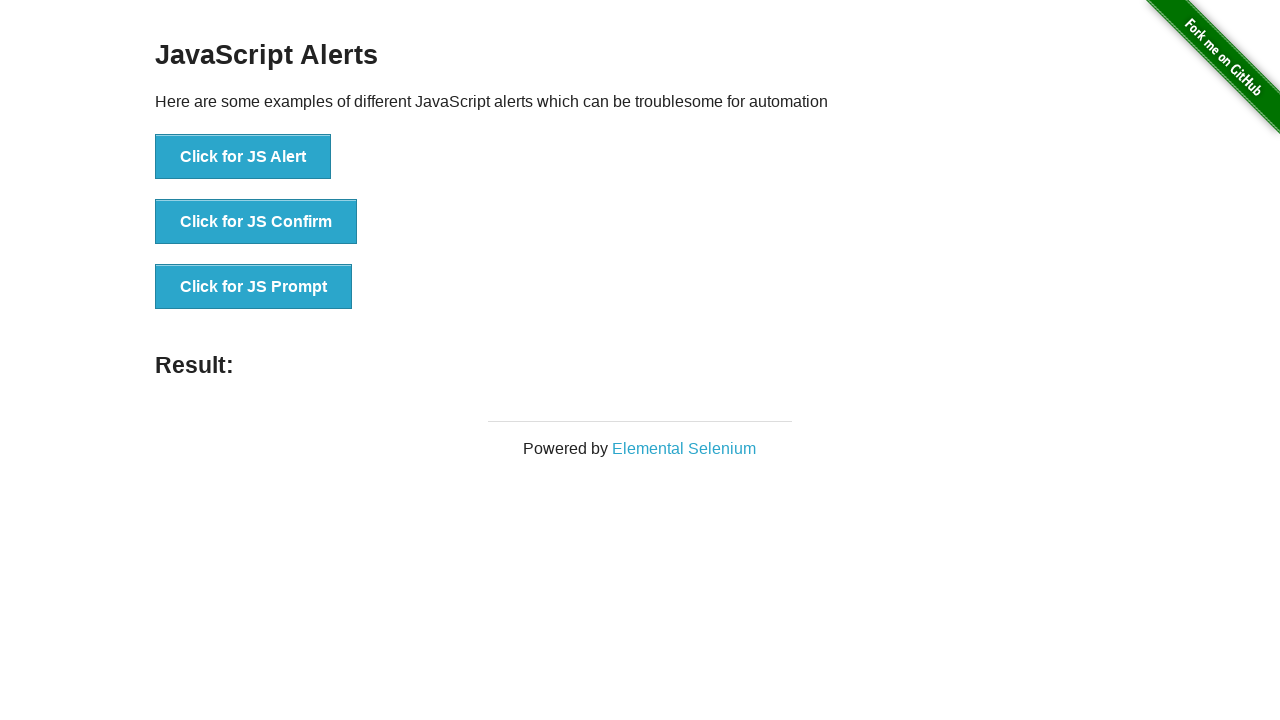

Set up dialog handler to dismiss confirm dialogs
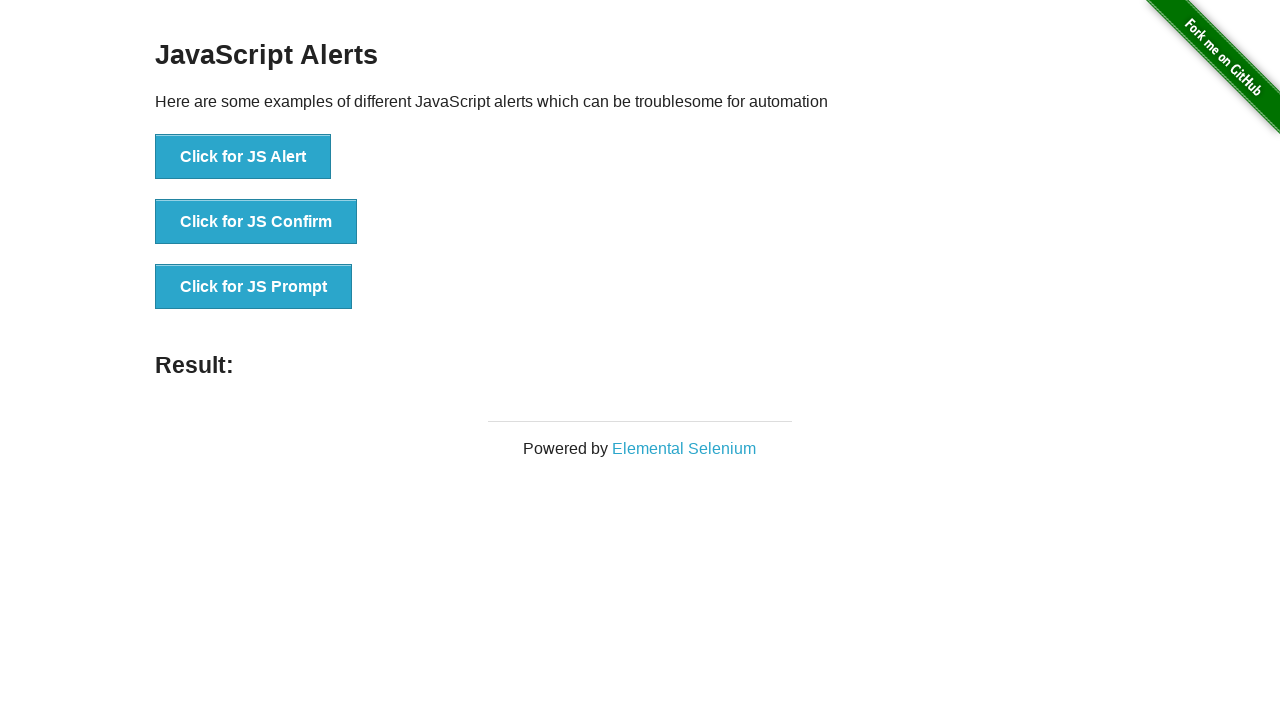

Clicked 'Click for JS Confirm' button to trigger confirm dialog at (256, 222) on button:has-text('Click for JS Confirm')
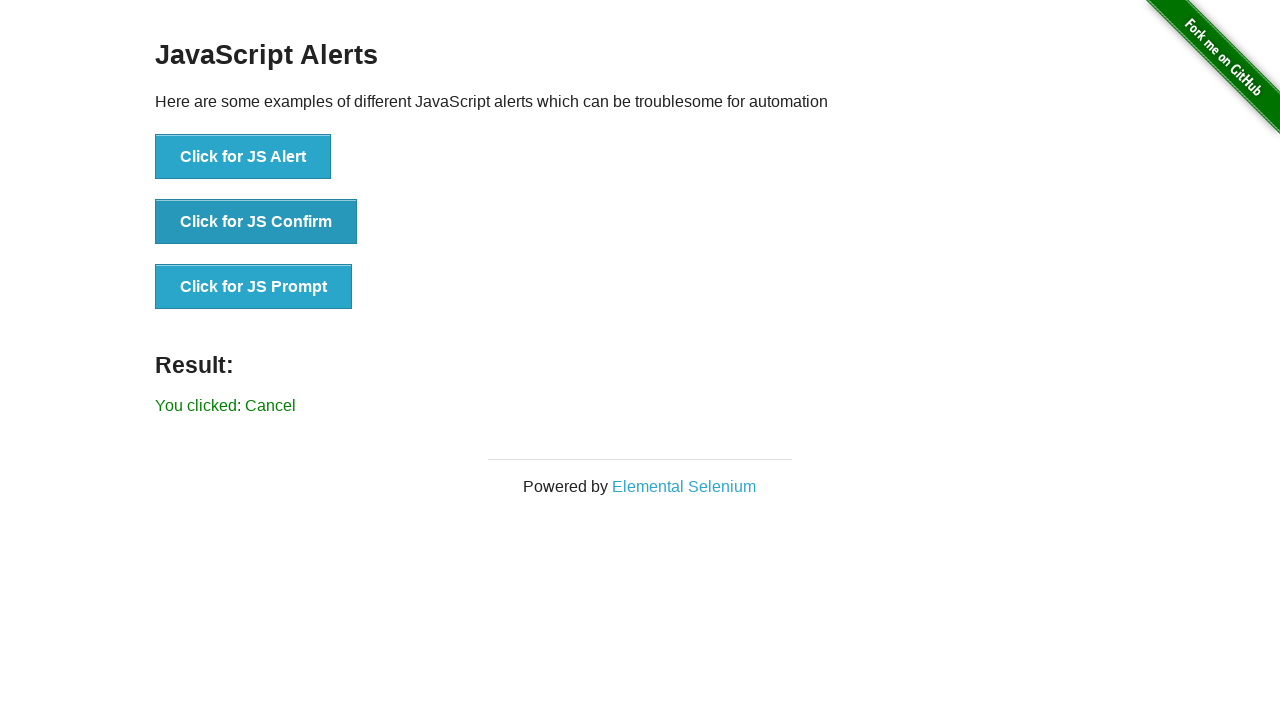

Result element appeared after dismissing confirm dialog
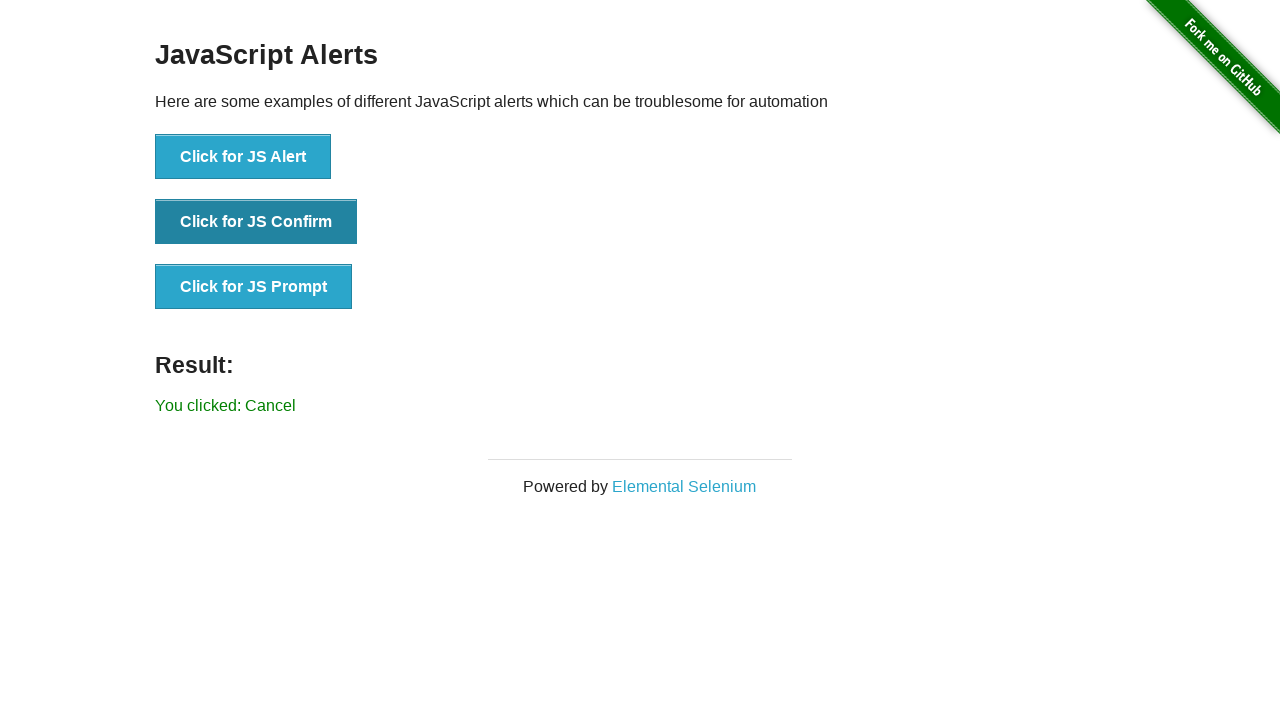

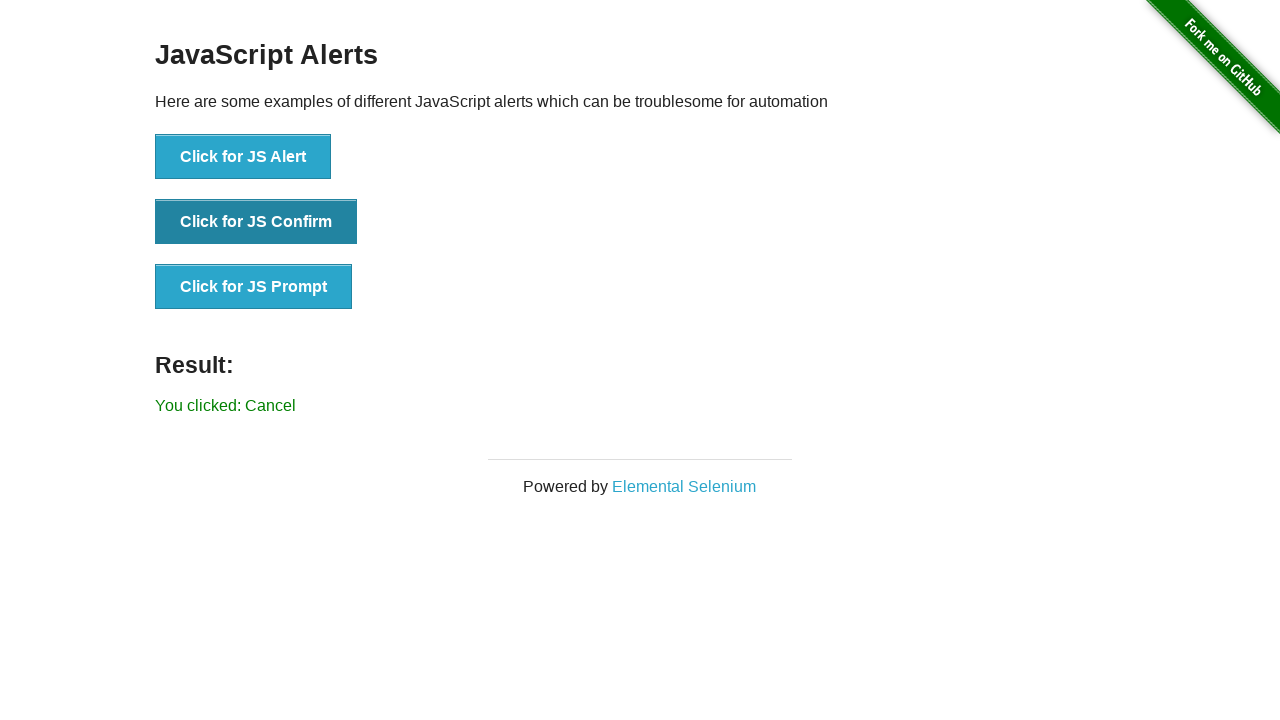